Tests checkbox selection, dropdown selection, text input, and alert handling on a practice form page

Starting URL: http://qaclickacademy.com/practice.php

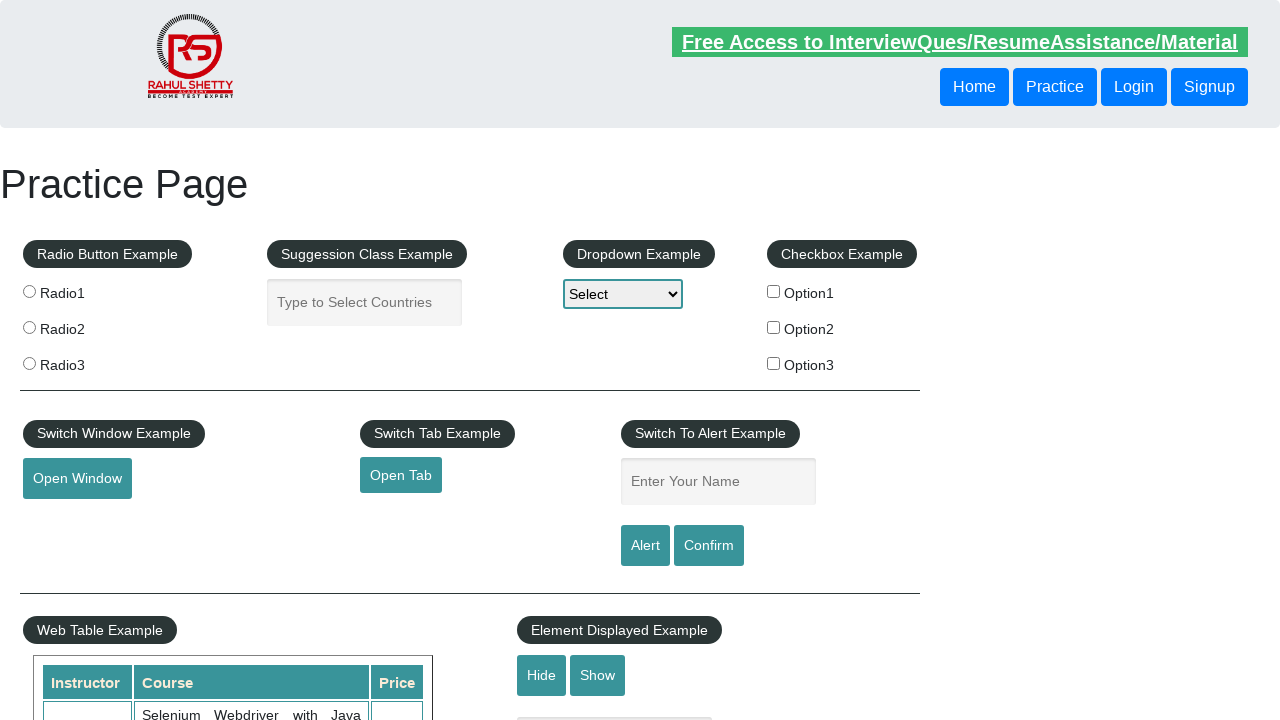

Clicked checkbox option 2 at (774, 327) on #checkBoxOption2
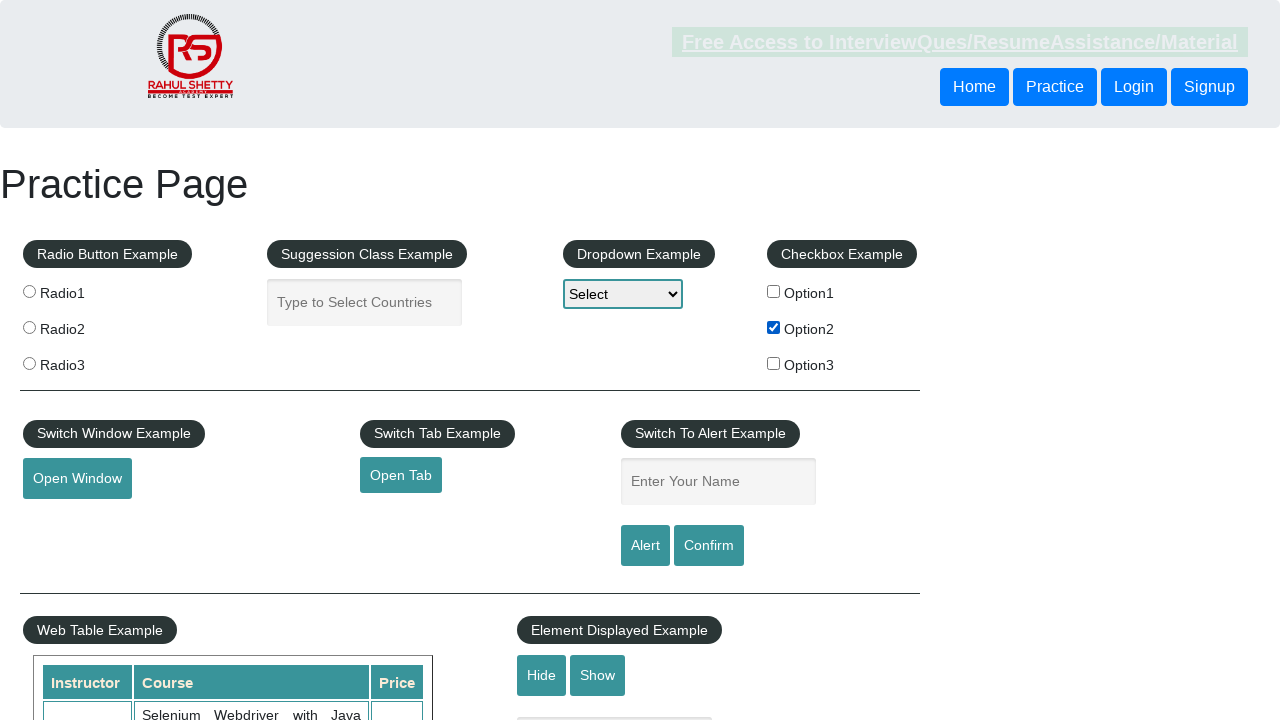

Retrieved checkbox value attribute: 'option2'
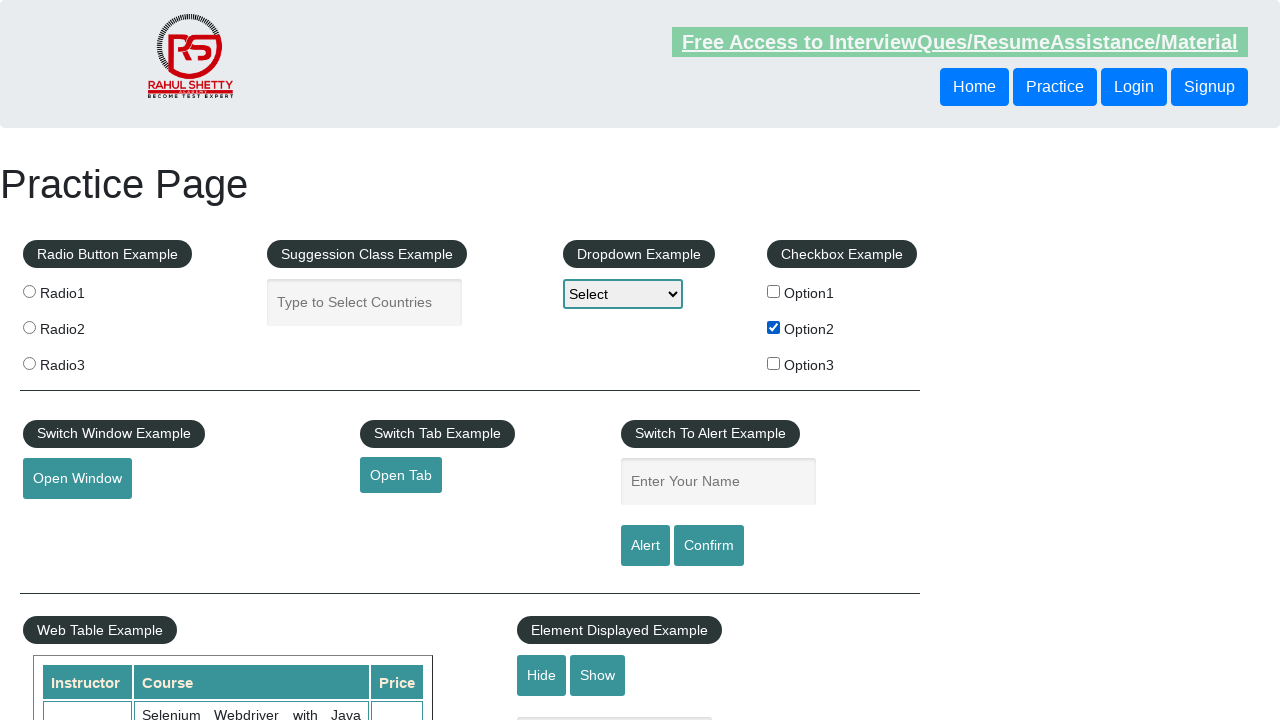

Unchecked checkbox option 2 at (774, 327) on #checkBoxOption2
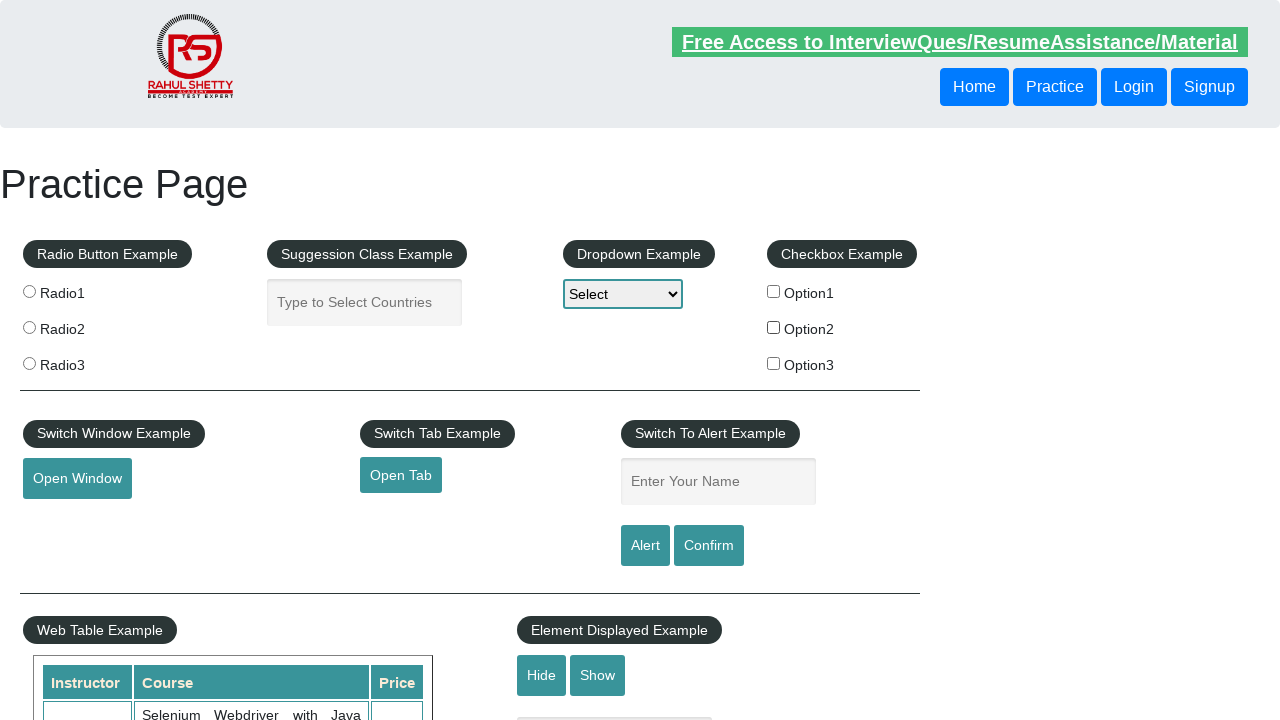

Selected dropdown option with value 'option2' on #dropdown-class-example
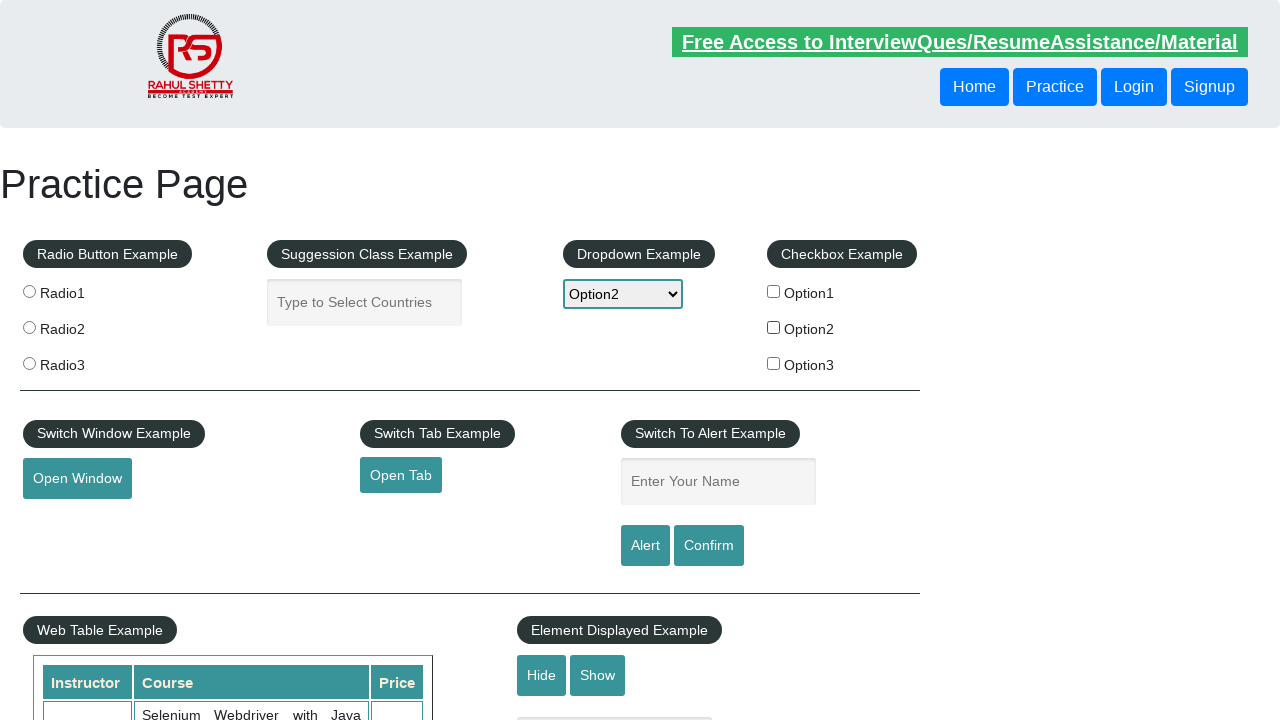

Filled name field with 'option2' on #name
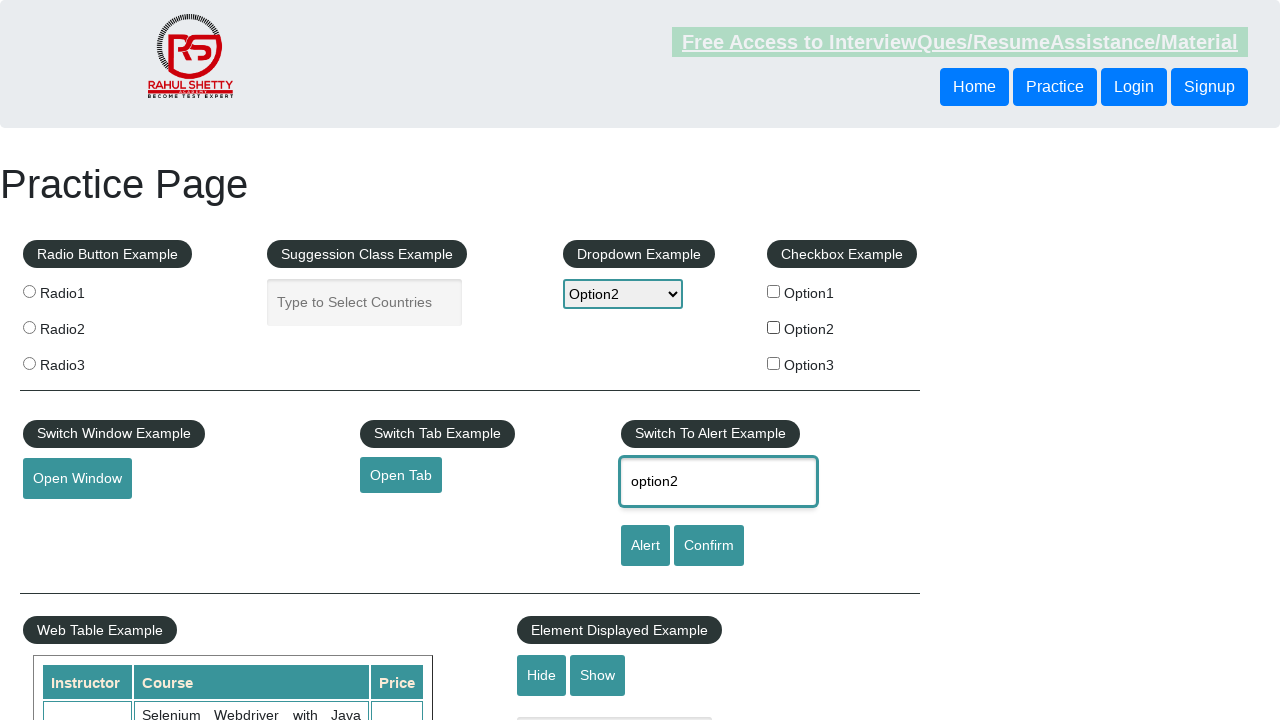

Clicked alert button at (645, 546) on #alertbtn
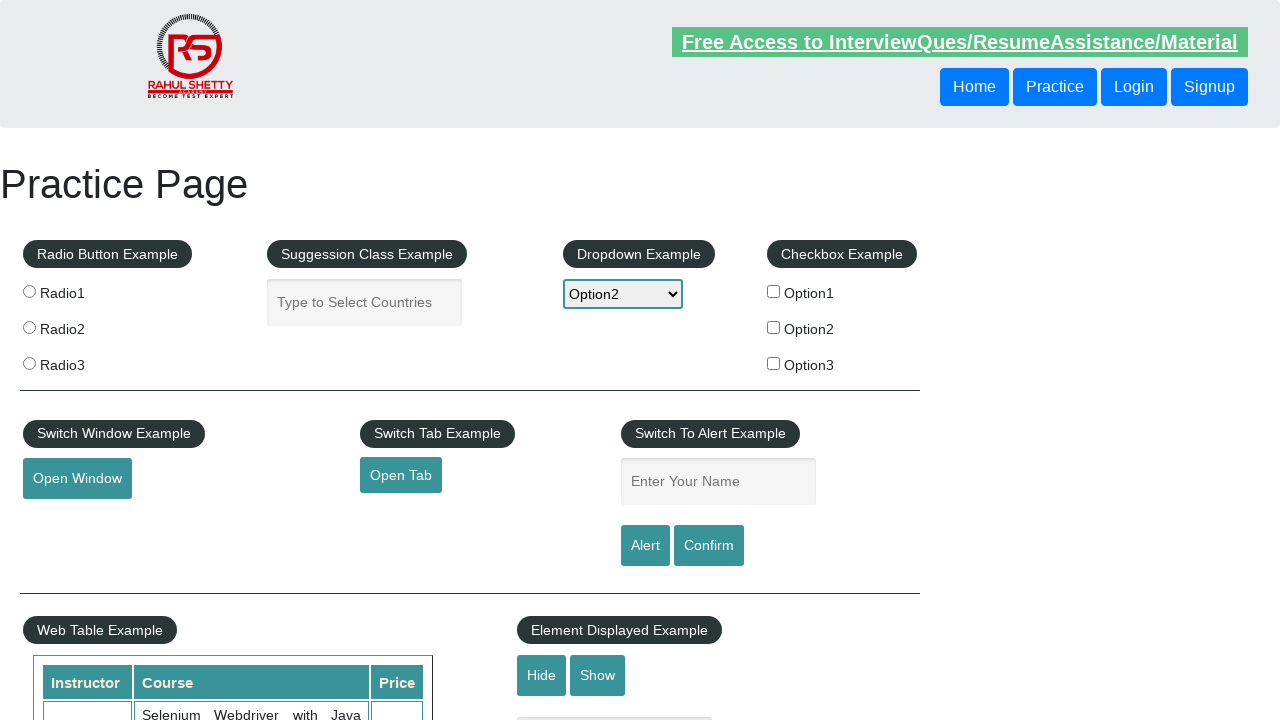

Set up alert dialog handler to dismiss alerts
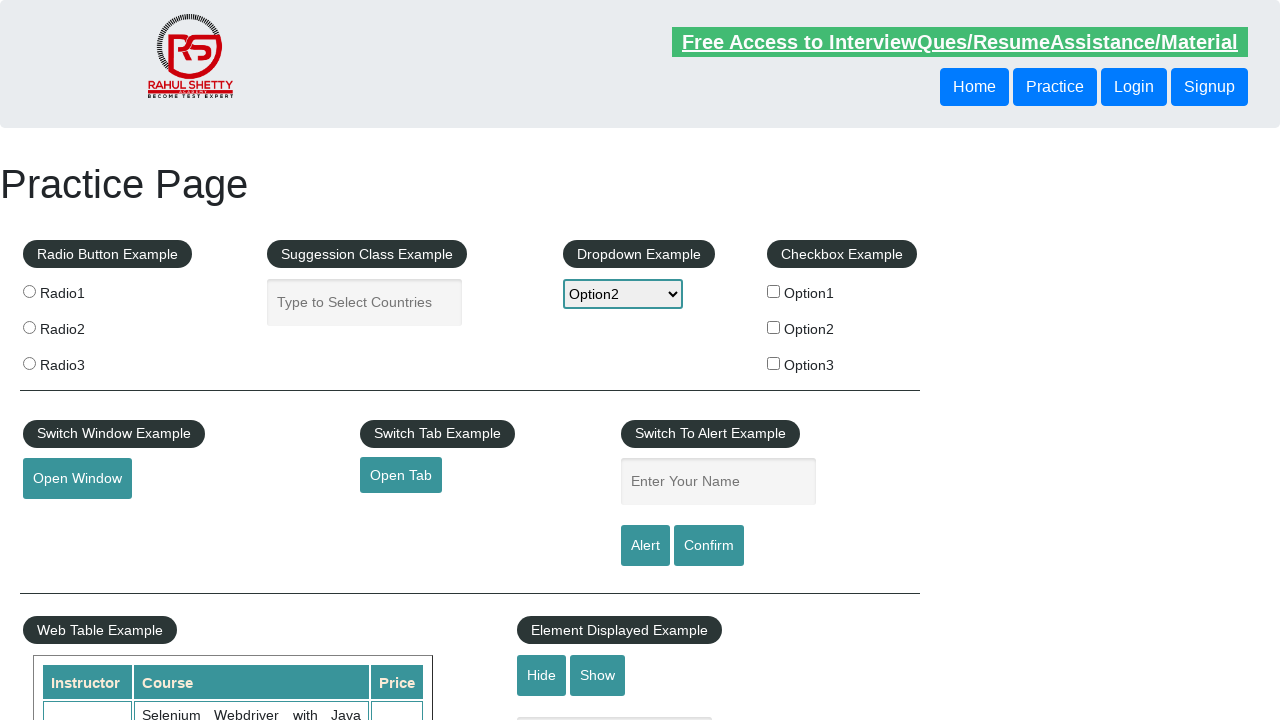

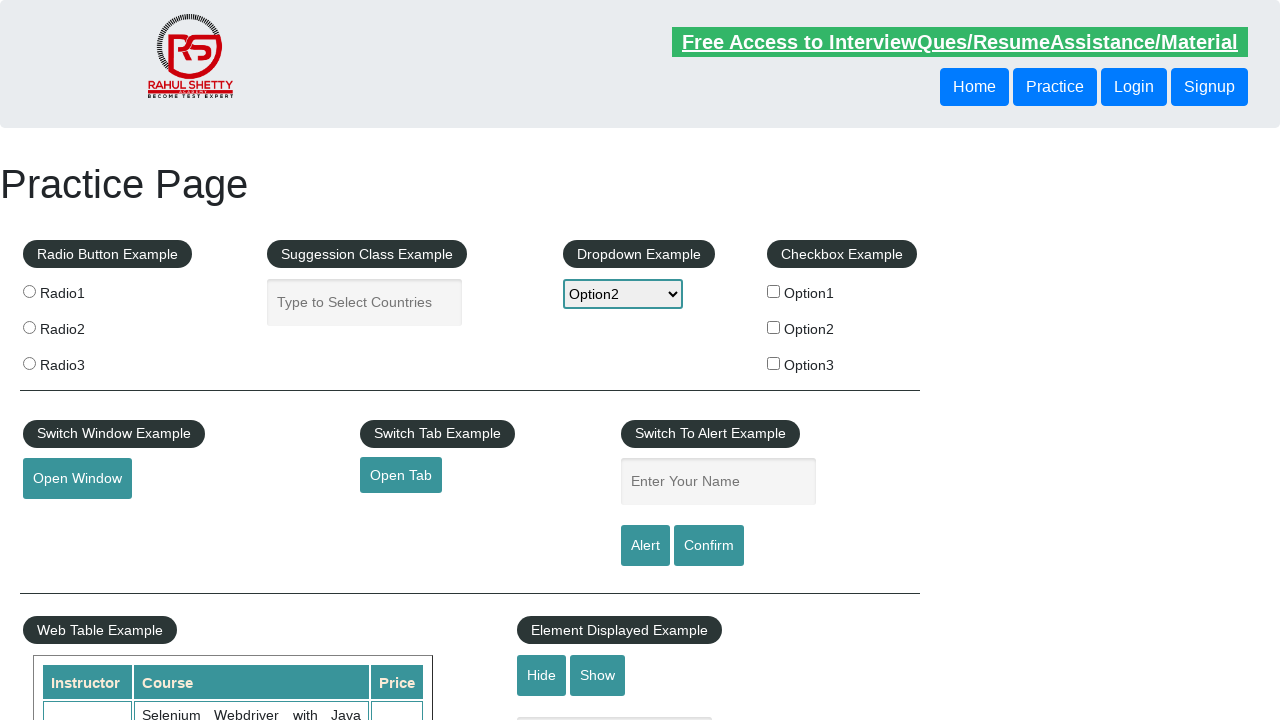